Tests sending a space key to a specific element on the key presses demo page and verifies the result text displays the correct key pressed.

Starting URL: http://the-internet.herokuapp.com/key_presses

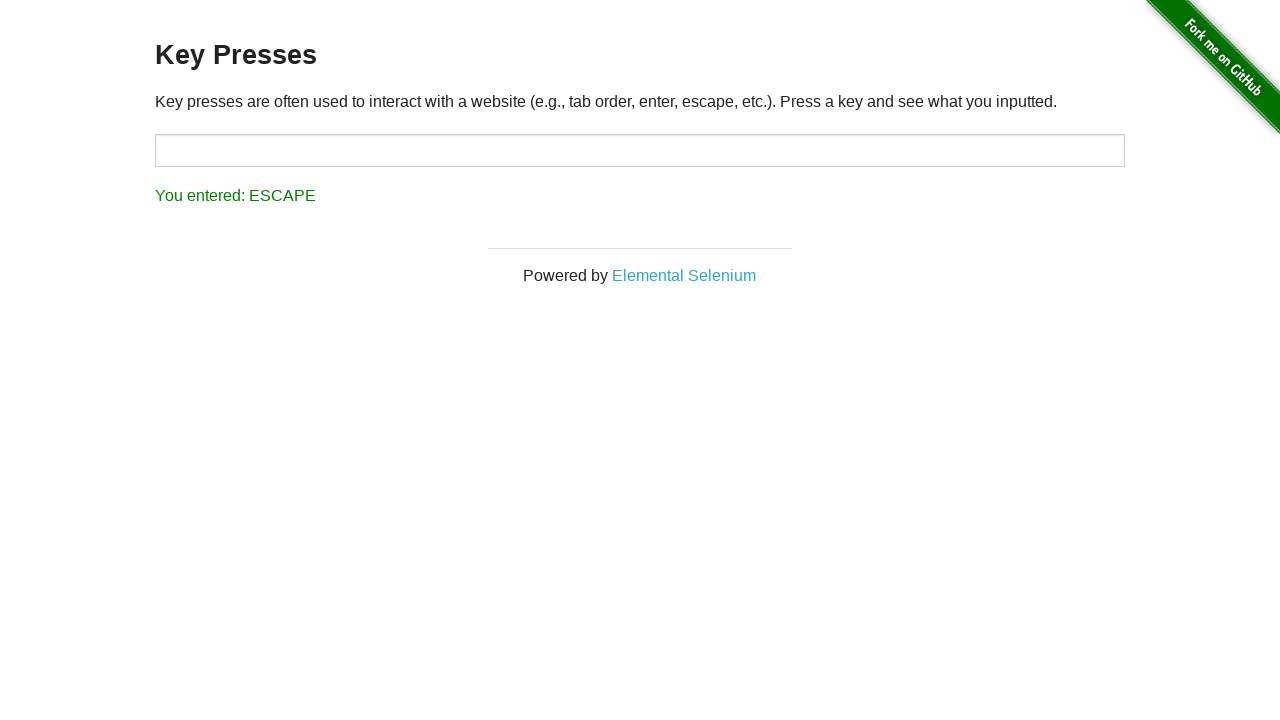

Pressed Space key on target element on #target
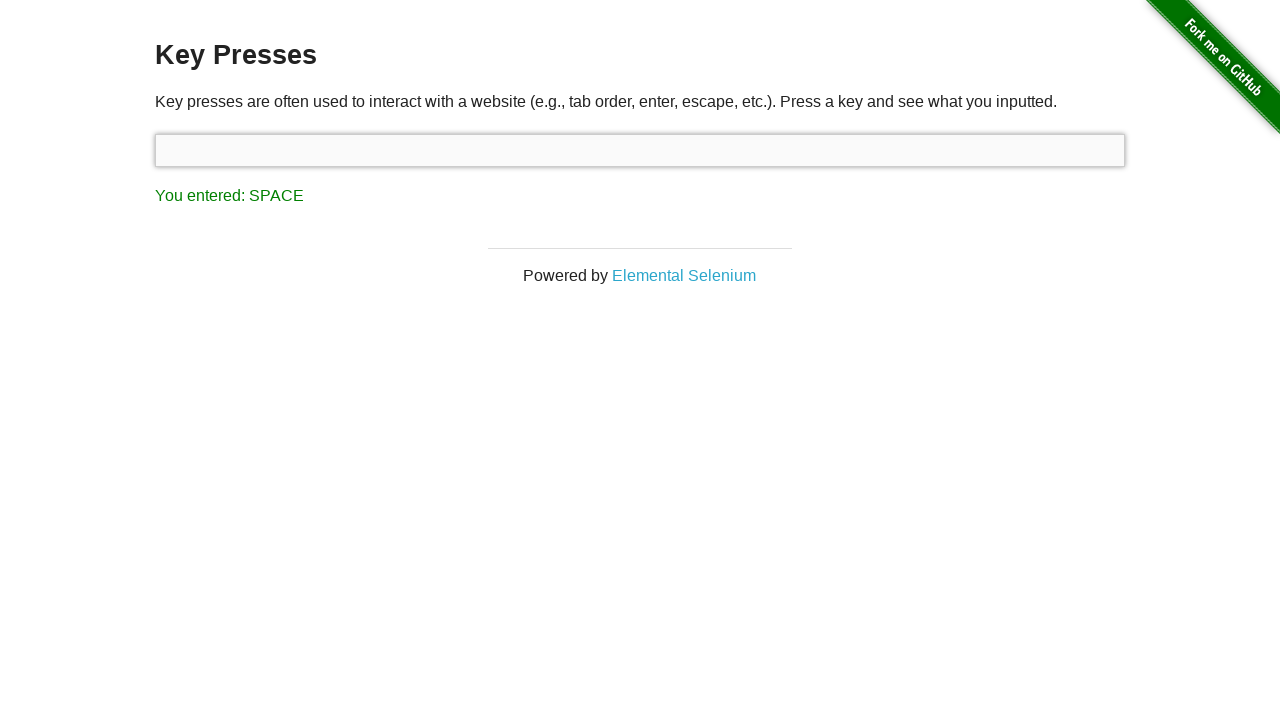

Result element loaded
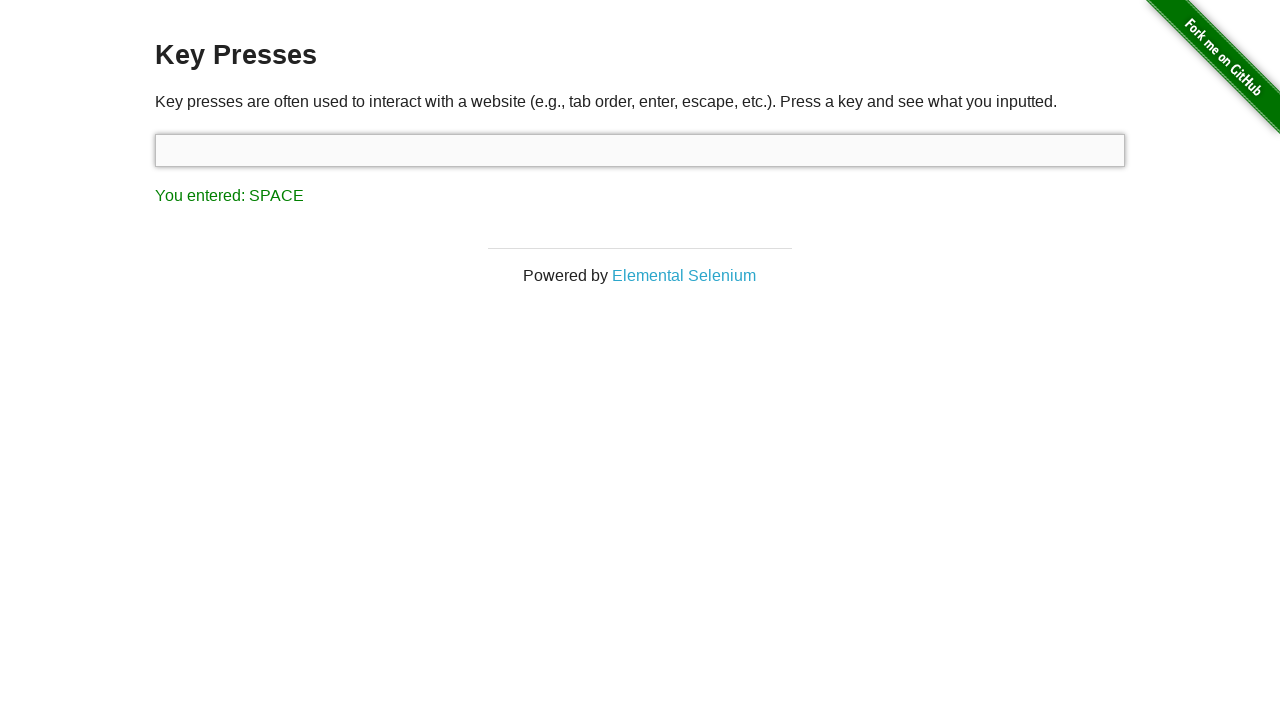

Retrieved result text content
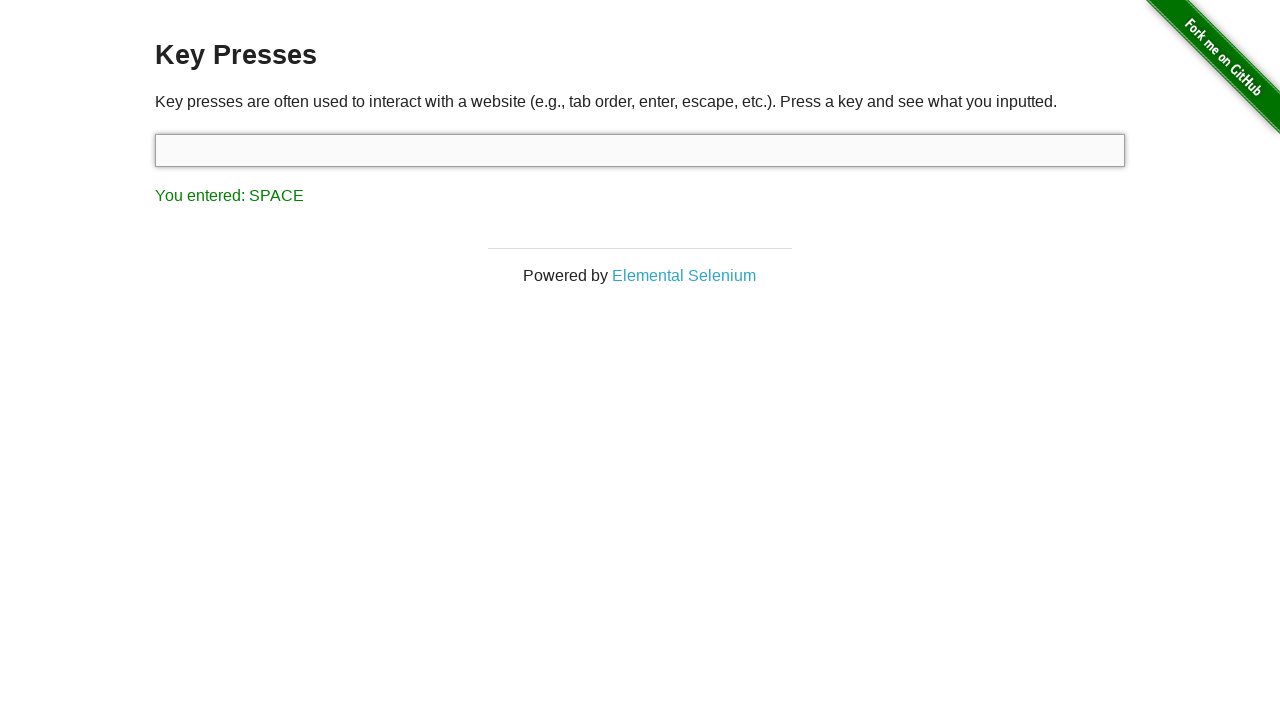

Verified result text shows 'You entered: SPACE'
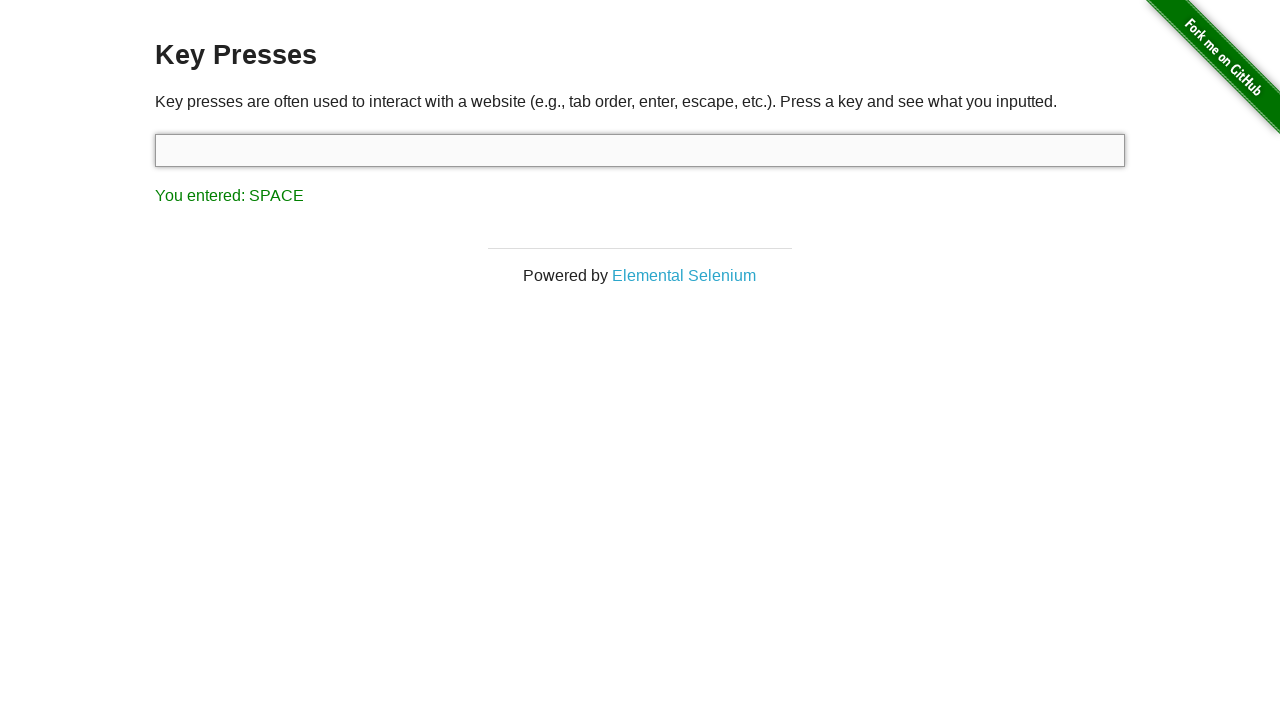

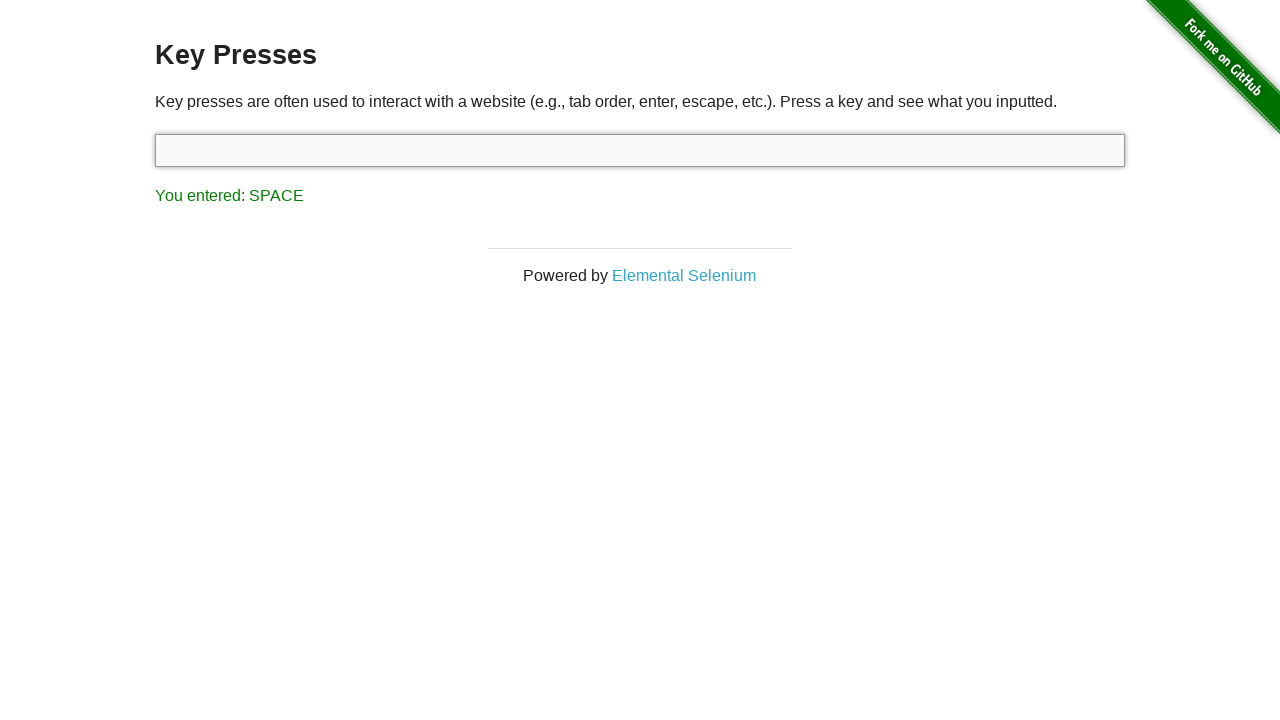